Tests editing a todo item by double-clicking, filling new text, and pressing Enter

Starting URL: https://demo.playwright.dev/todomvc

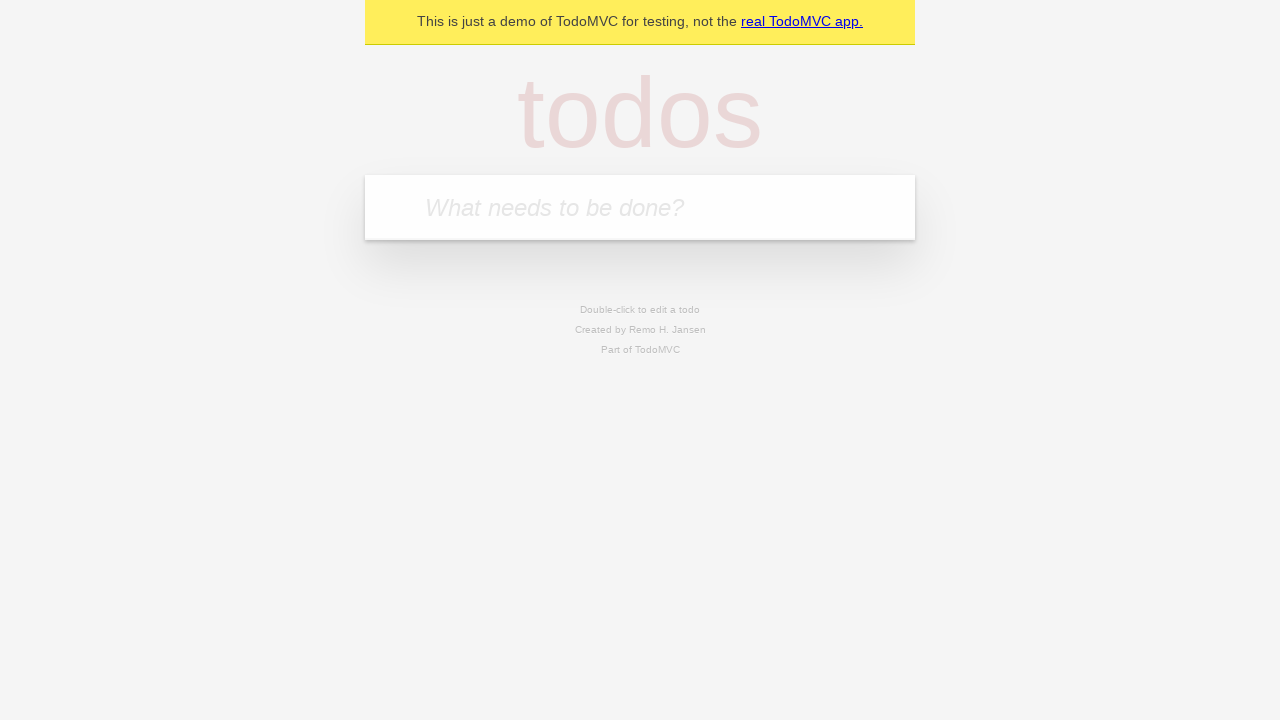

Filled todo input with 'buy some cheese' on internal:attr=[placeholder="What needs to be done?"i]
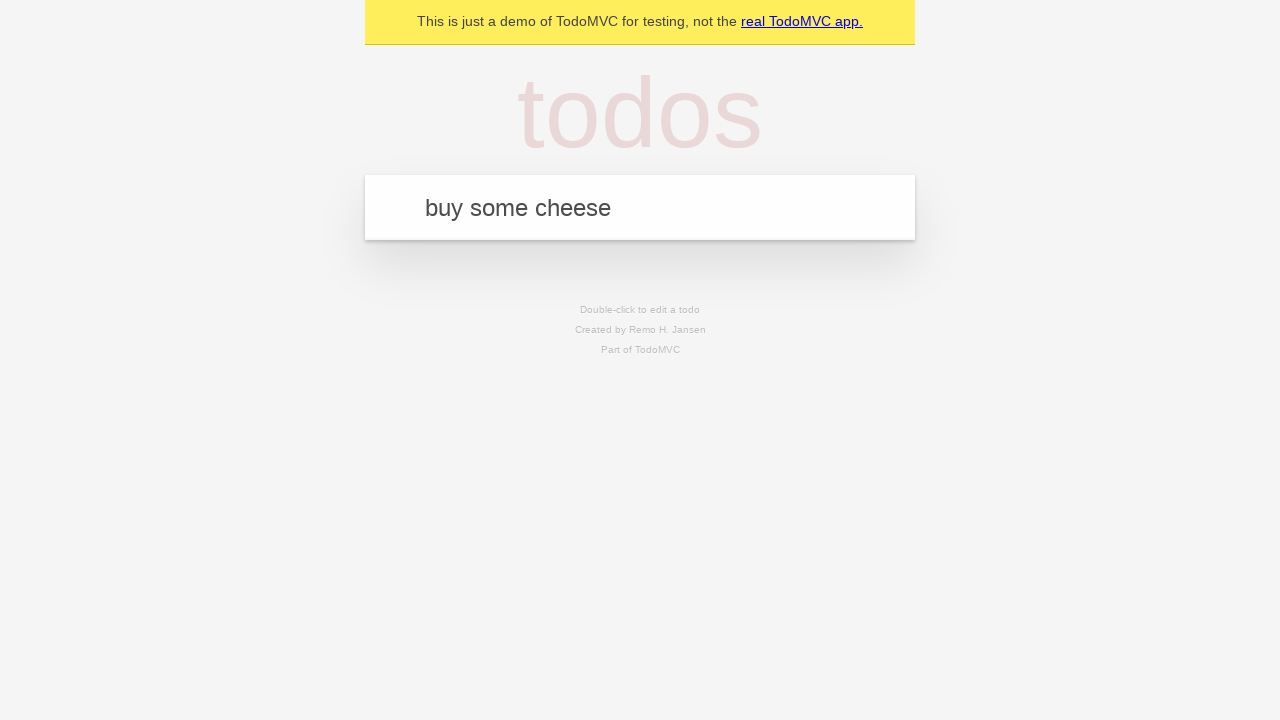

Pressed Enter to add first todo 'buy some cheese' on internal:attr=[placeholder="What needs to be done?"i]
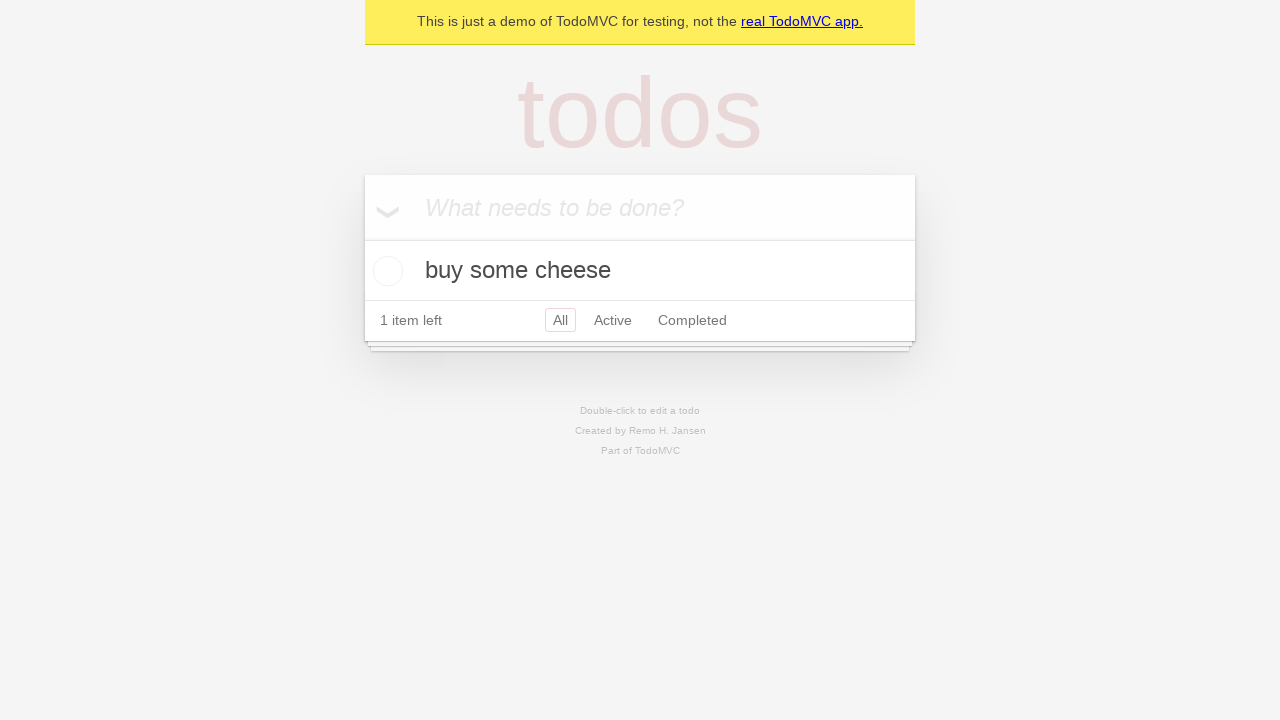

Filled todo input with 'feed the cat' on internal:attr=[placeholder="What needs to be done?"i]
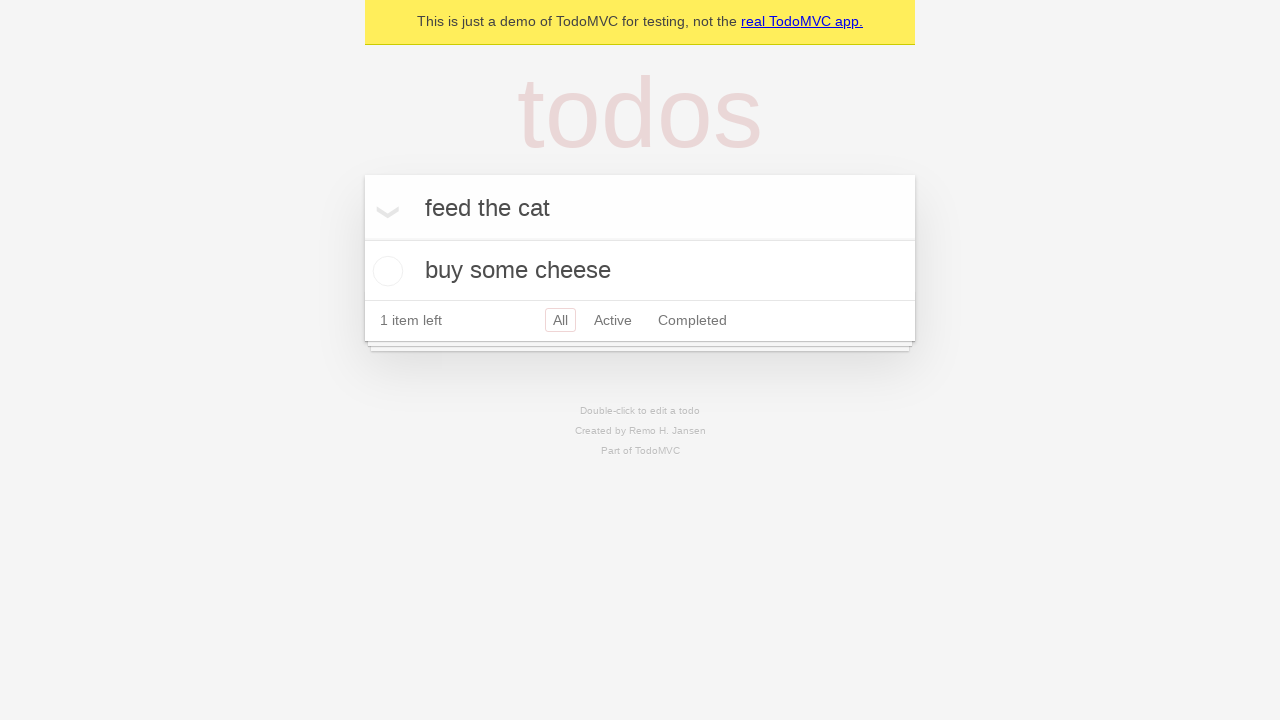

Pressed Enter to add second todo 'feed the cat' on internal:attr=[placeholder="What needs to be done?"i]
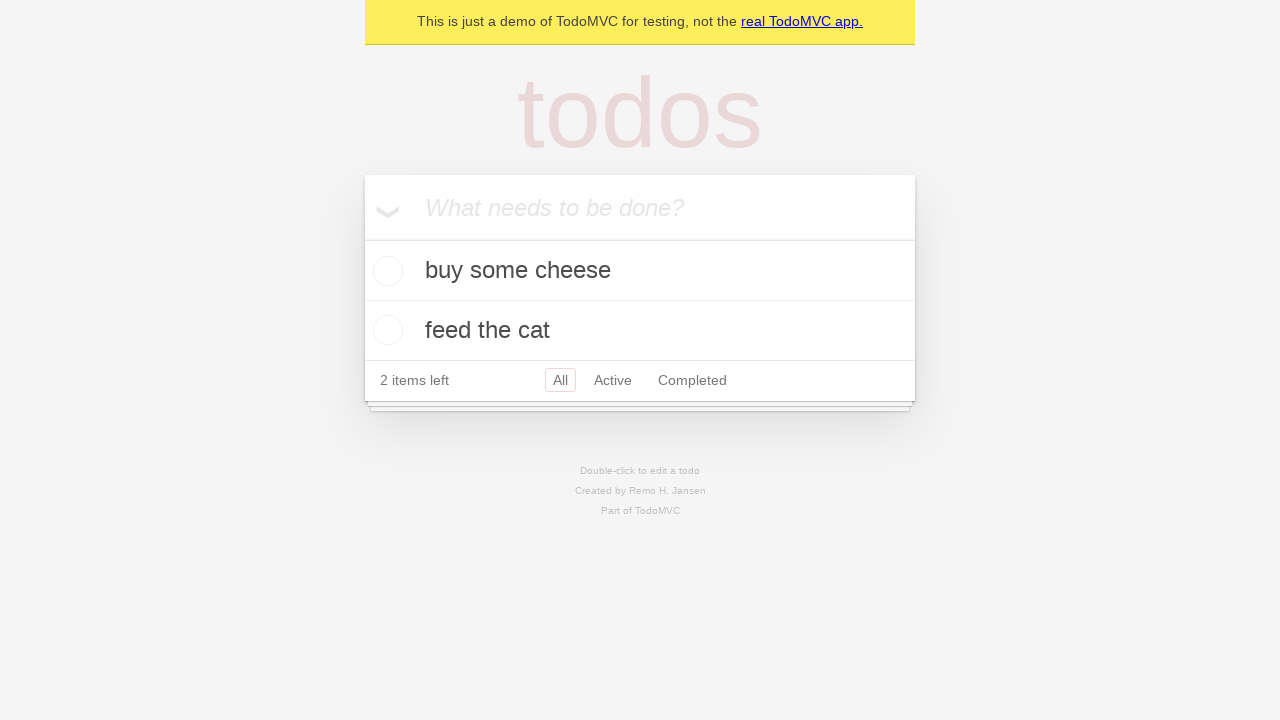

Filled todo input with 'book a doctors appointment' on internal:attr=[placeholder="What needs to be done?"i]
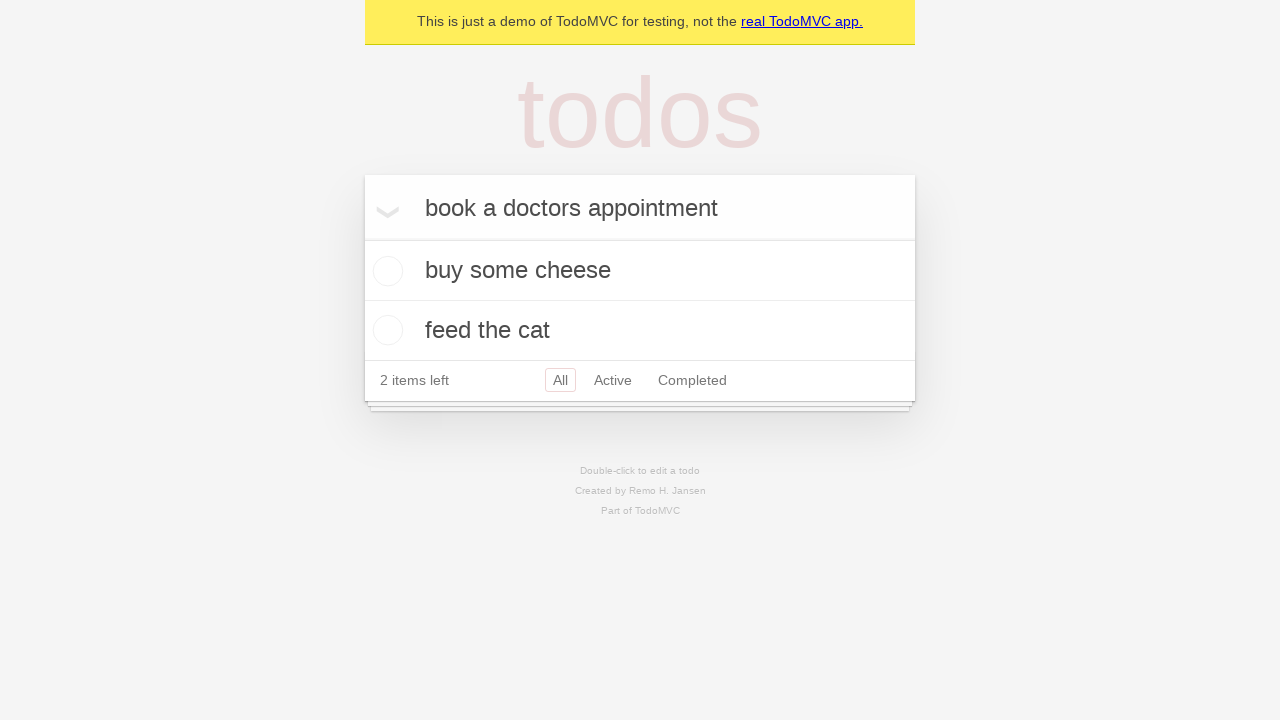

Pressed Enter to add third todo 'book a doctors appointment' on internal:attr=[placeholder="What needs to be done?"i]
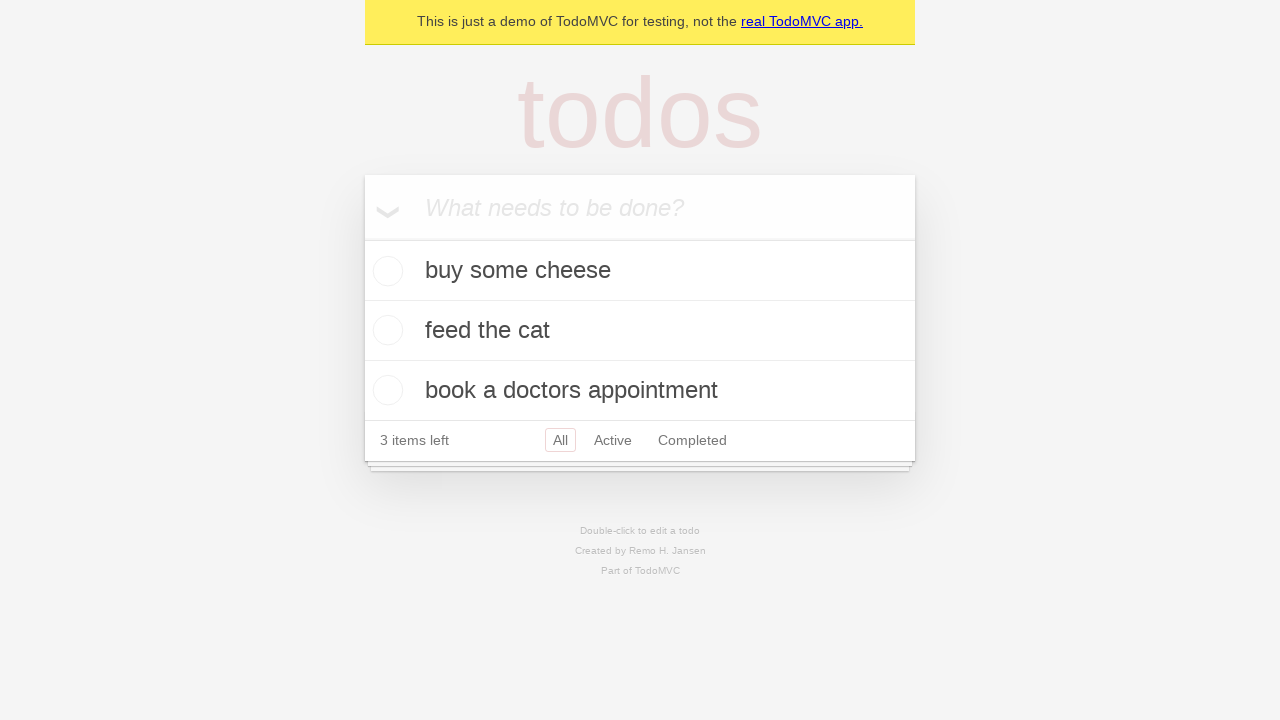

Double-clicked second todo item to enter edit mode at (640, 331) on [data-testid='todo-item'] >> nth=1
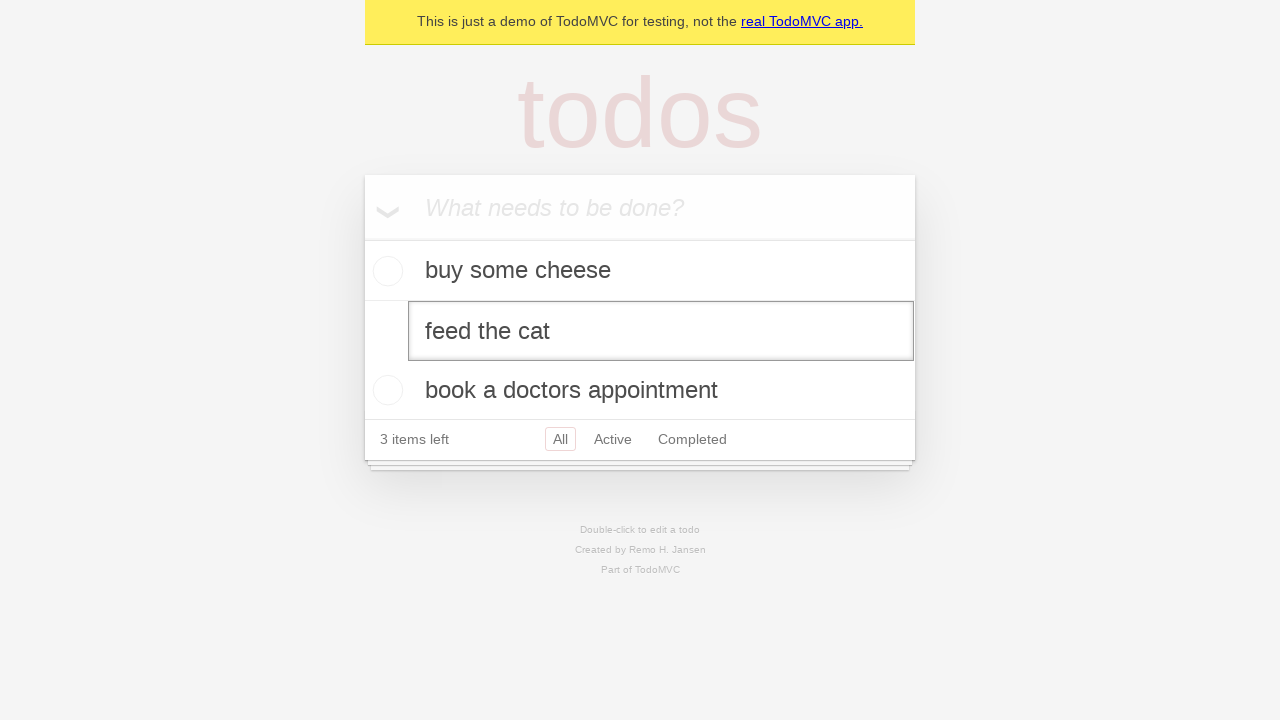

Filled edit textbox with new text 'buy some sausages' on [data-testid='todo-item'] >> nth=1 >> internal:role=textbox[name="Edit"i]
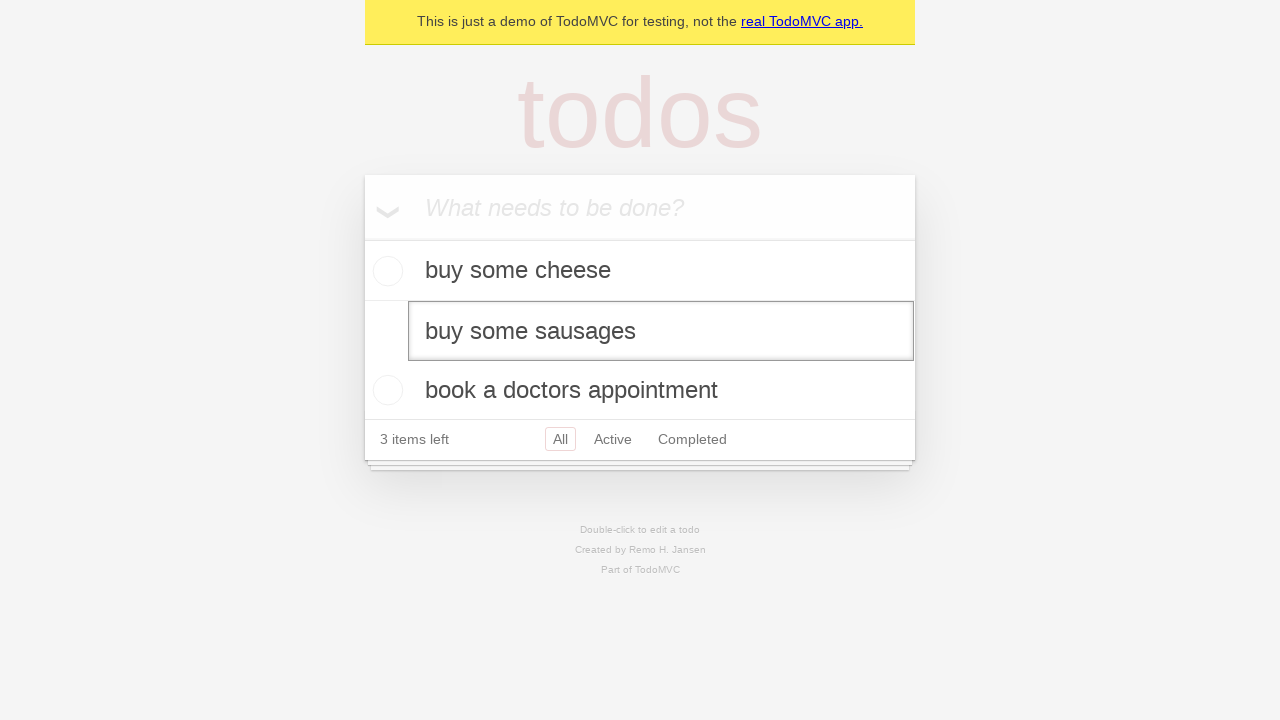

Pressed Enter to save edited todo item on [data-testid='todo-item'] >> nth=1 >> internal:role=textbox[name="Edit"i]
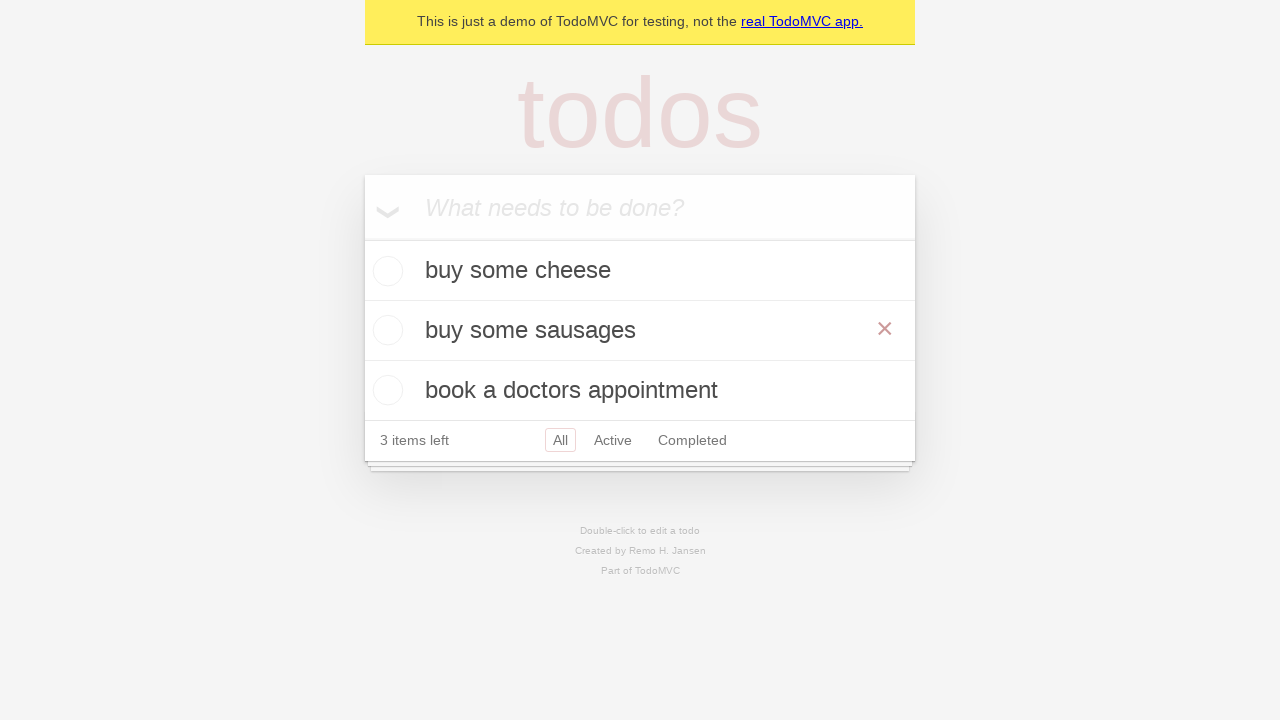

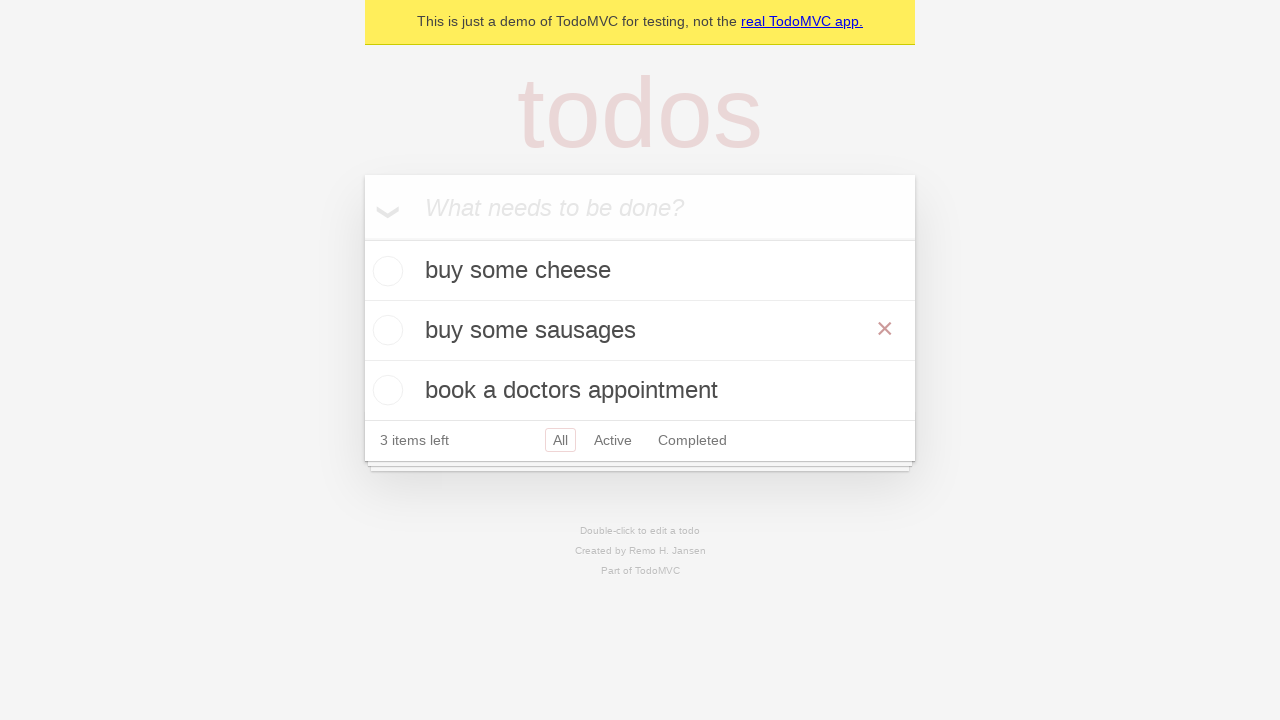